Tests a web form by entering text into a text field and submitting the form, then verifying the success message

Starting URL: https://www.selenium.dev/selenium/web/web-form.html

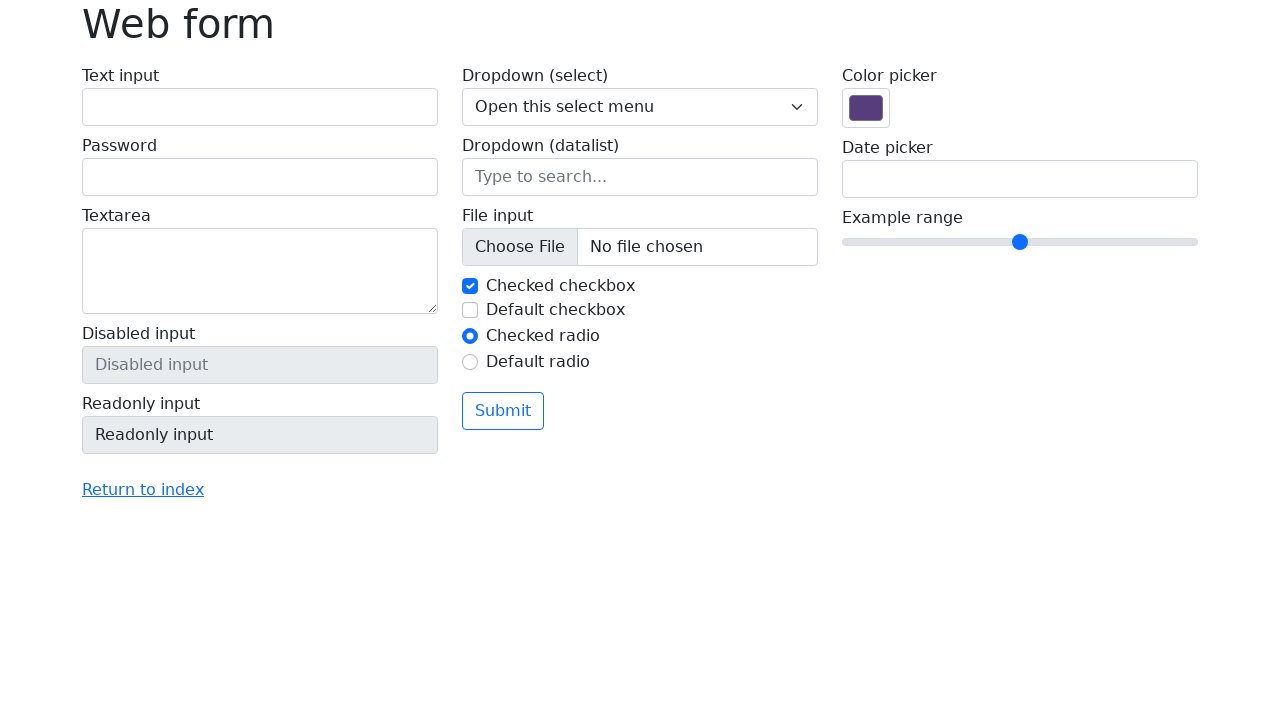

Filled text input field with 'Selenium' on input[name='my-text']
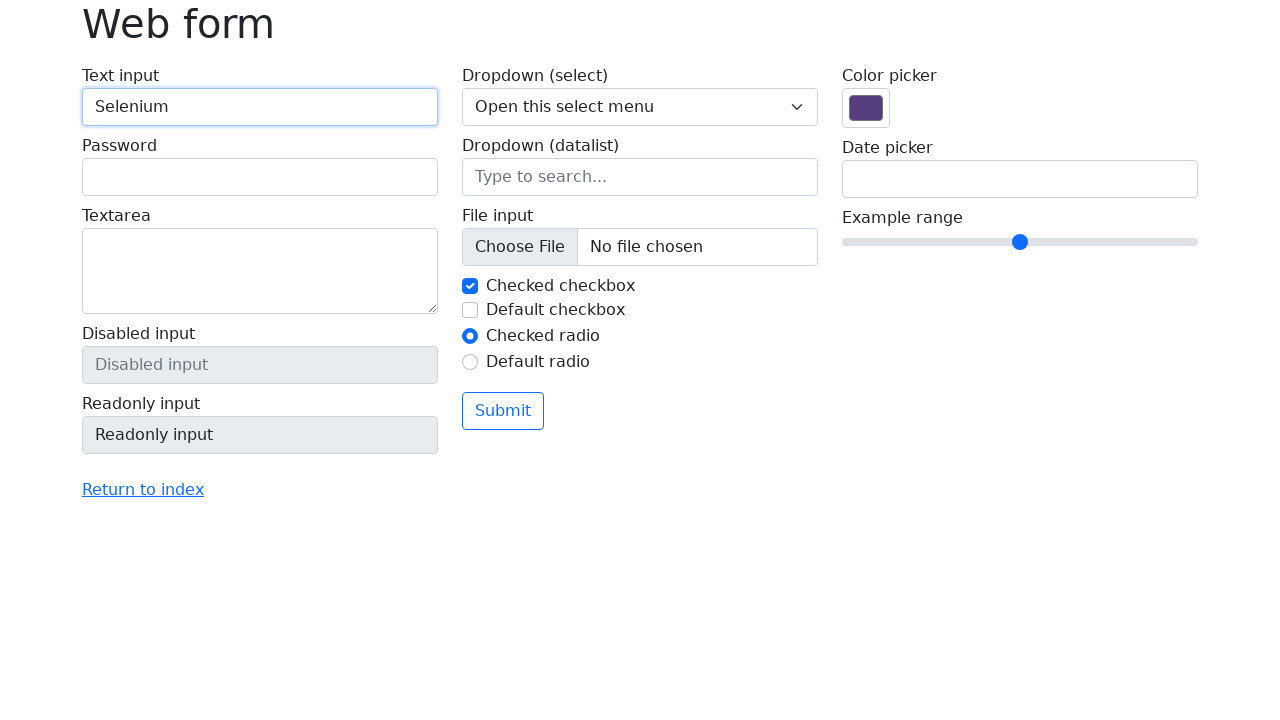

Clicked submit button at (503, 411) on button
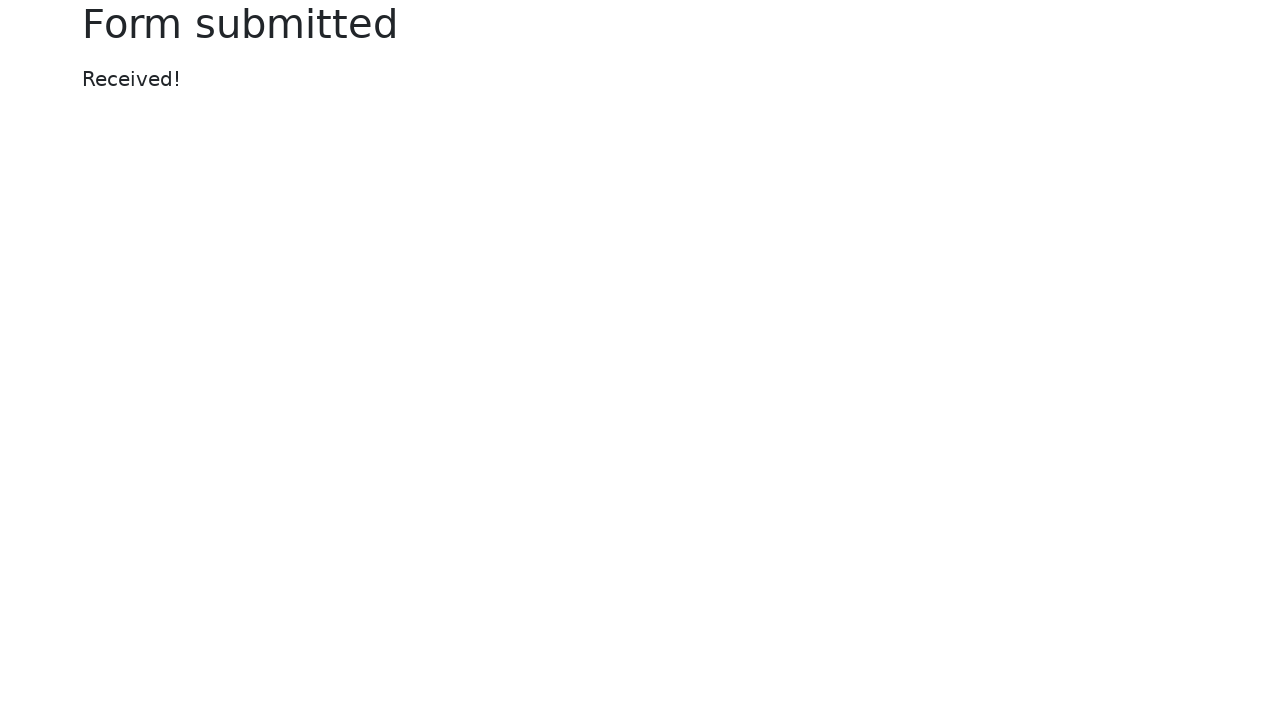

Success message appeared
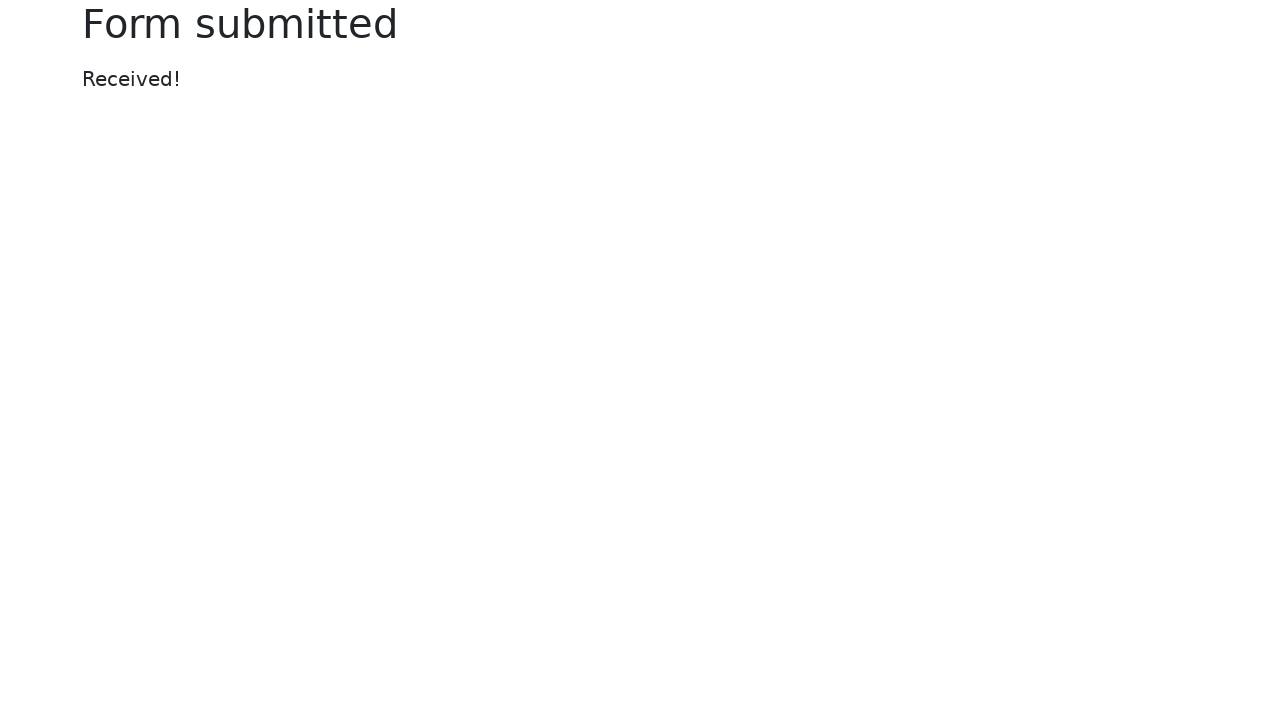

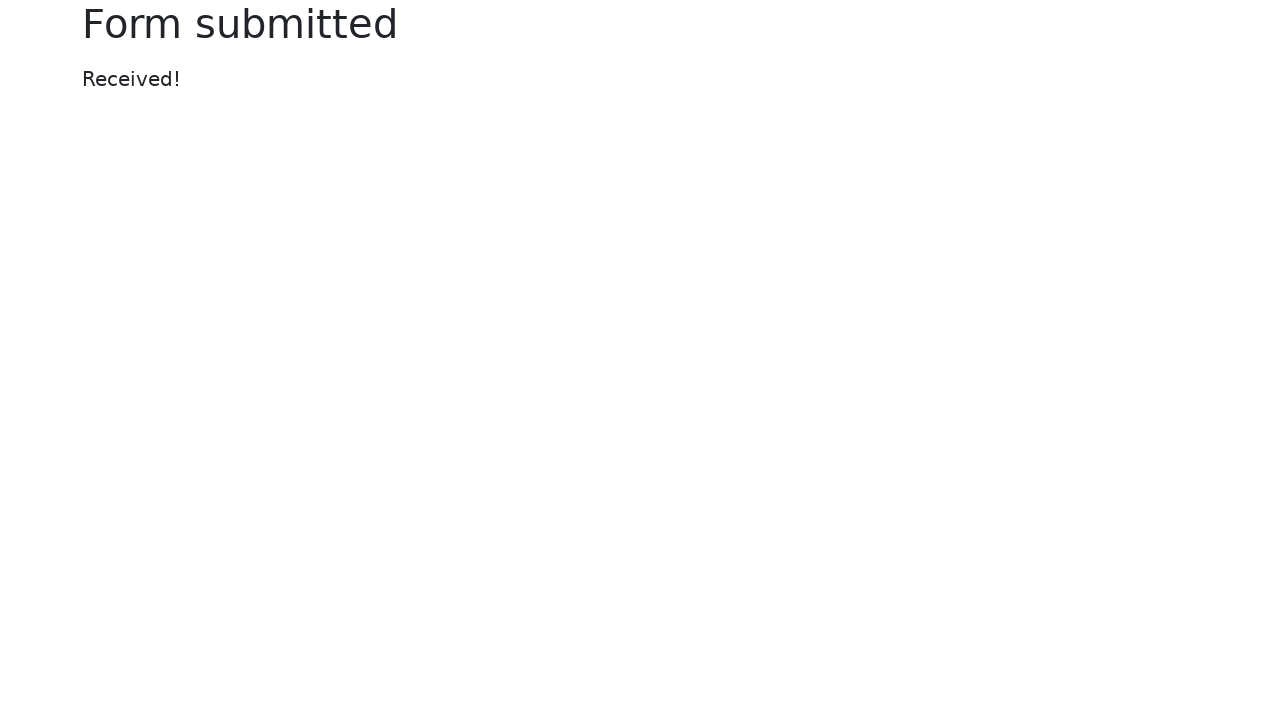